Tests drag and drop by moving an element to specific x,y offset coordinates within an iframe.

Starting URL: https://jqueryui.com/droppable/

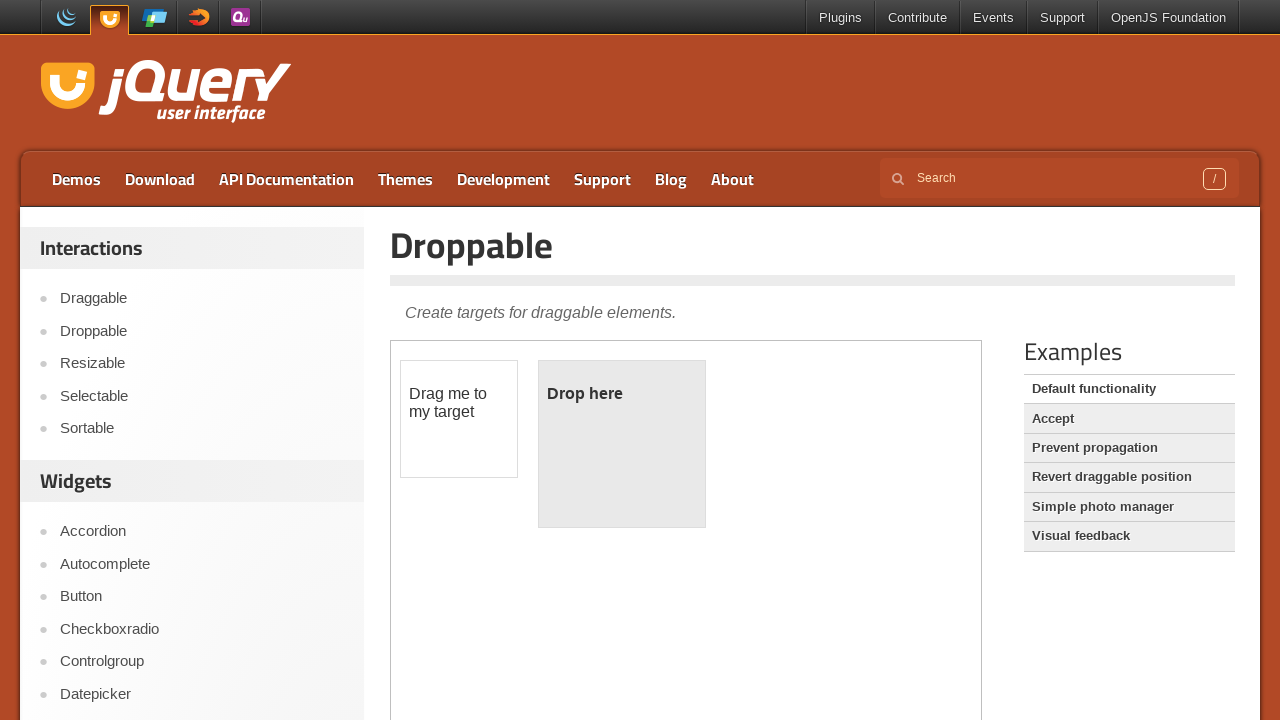

Located iframe containing drag and drop elements
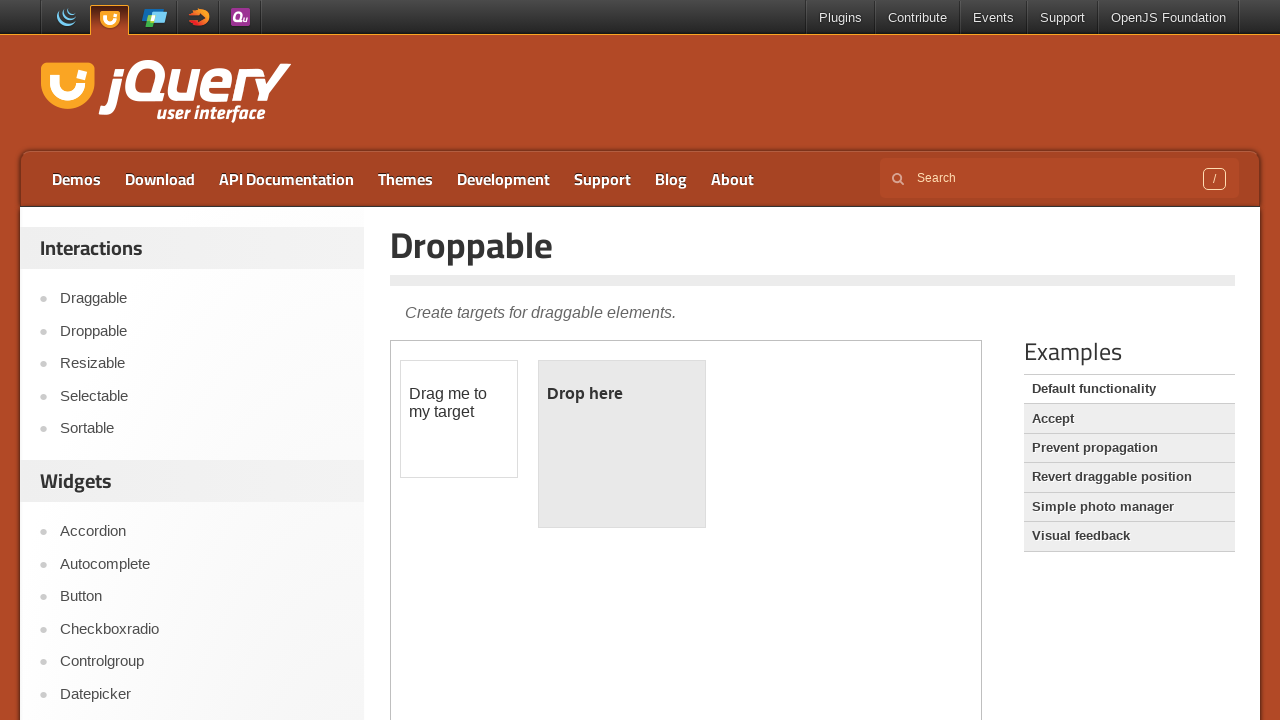

Located draggable element with id 'draggable' in iframe
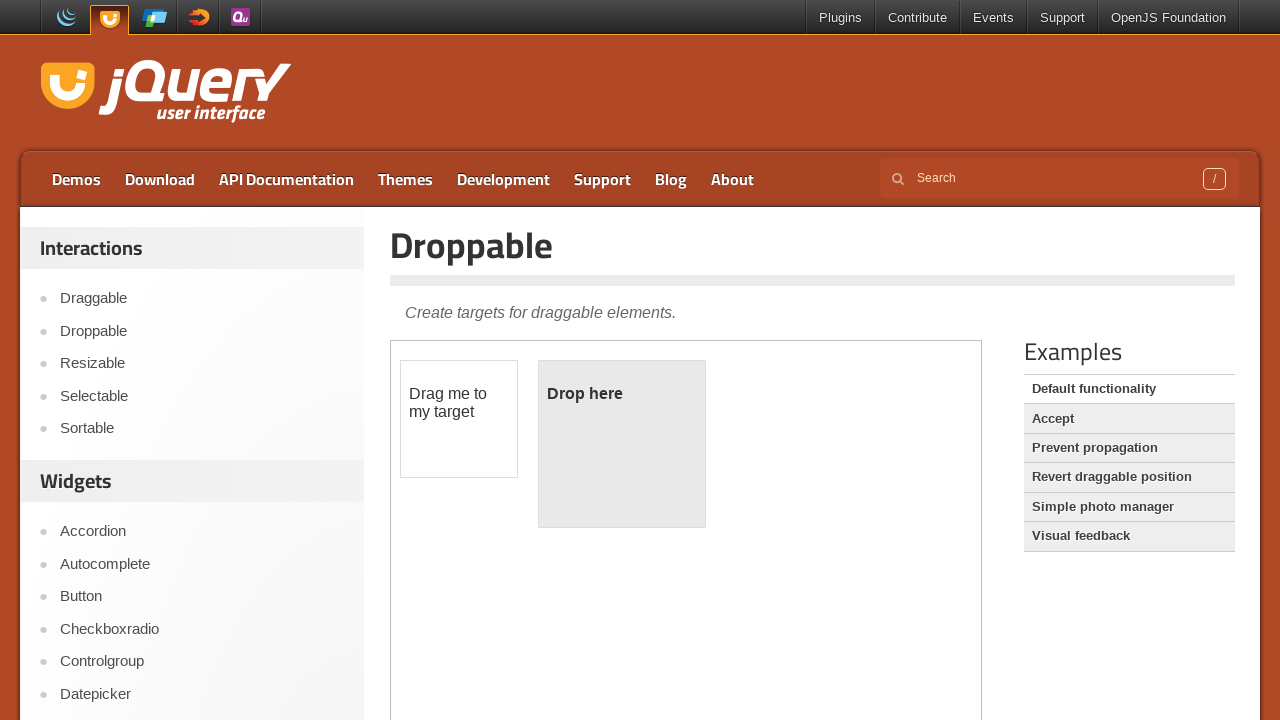

Retrieved bounding box of draggable element
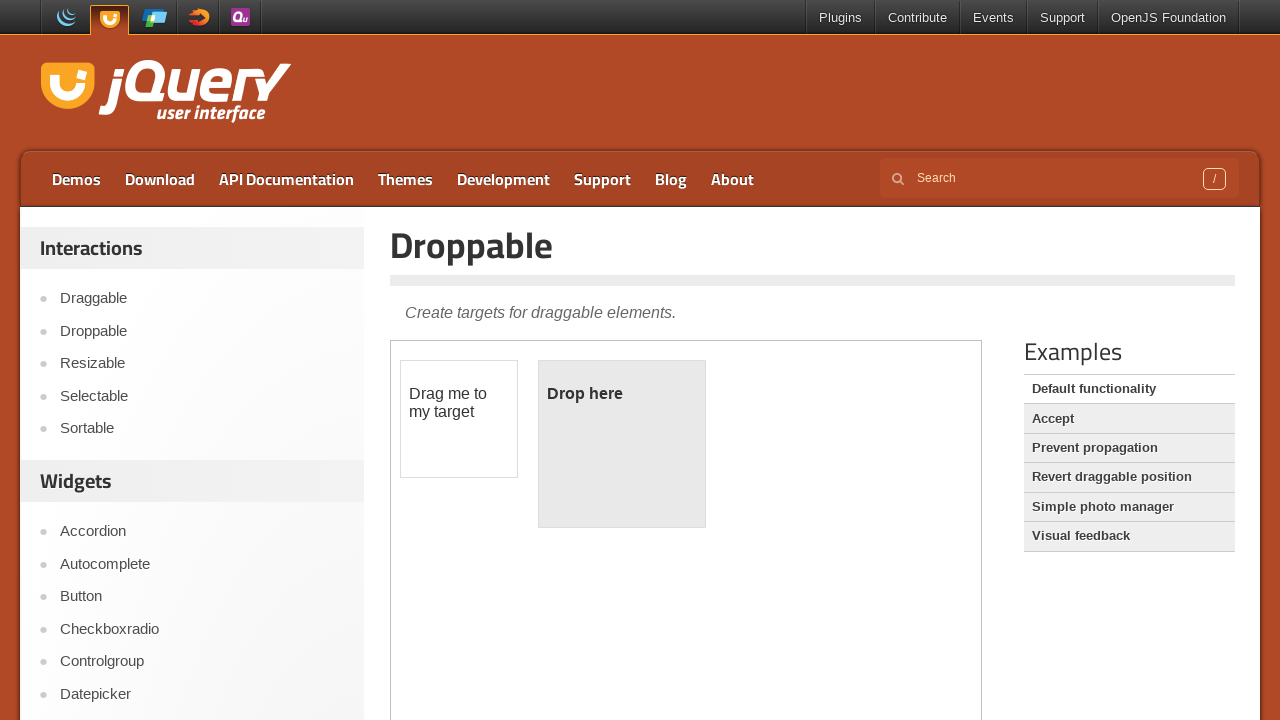

Hovered over draggable element at (459, 419) on iframe.demo-frame >> internal:control=enter-frame >> #draggable
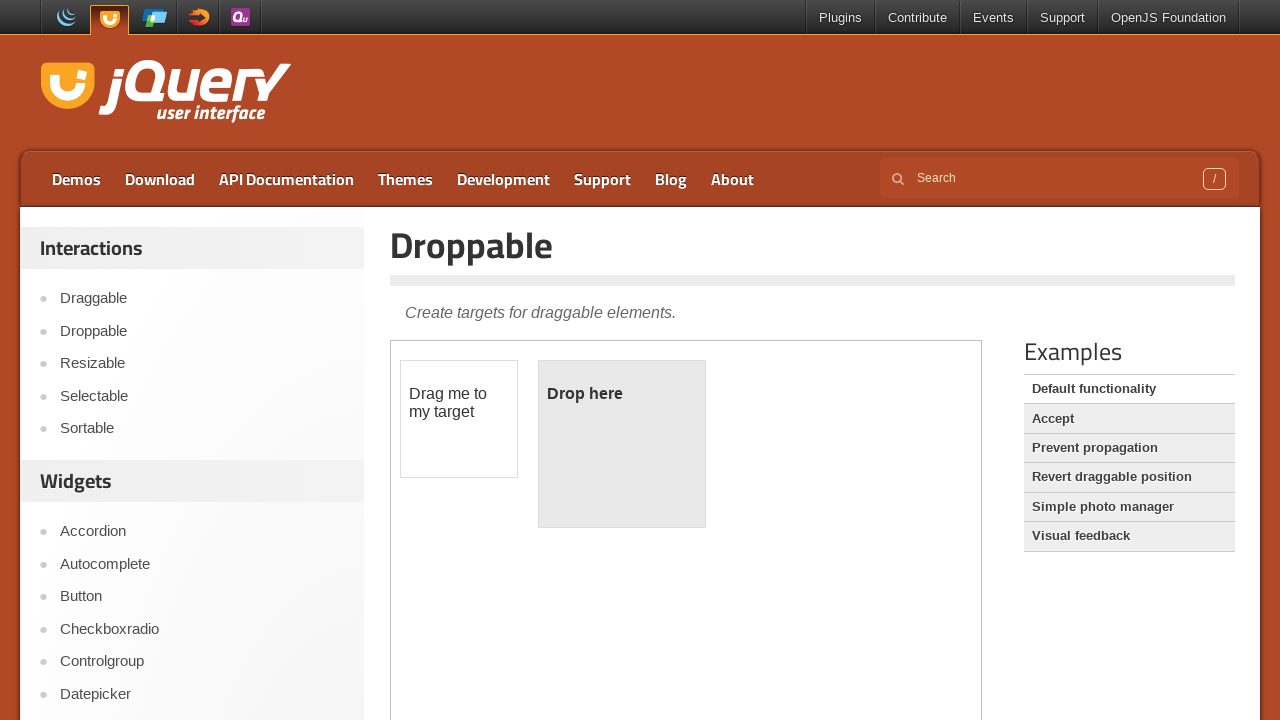

Pressed mouse button down on draggable element at (459, 419)
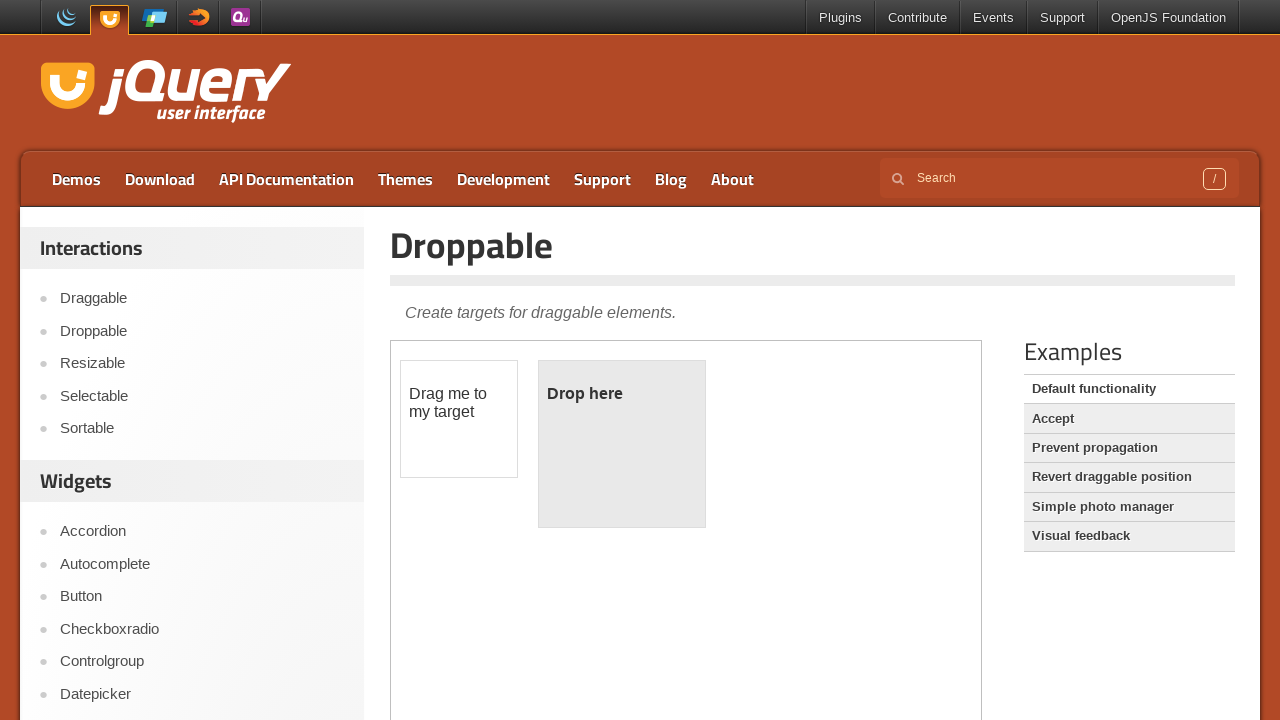

Moved mouse to offset coordinates (x+84, y+28 pixels) at (543, 447)
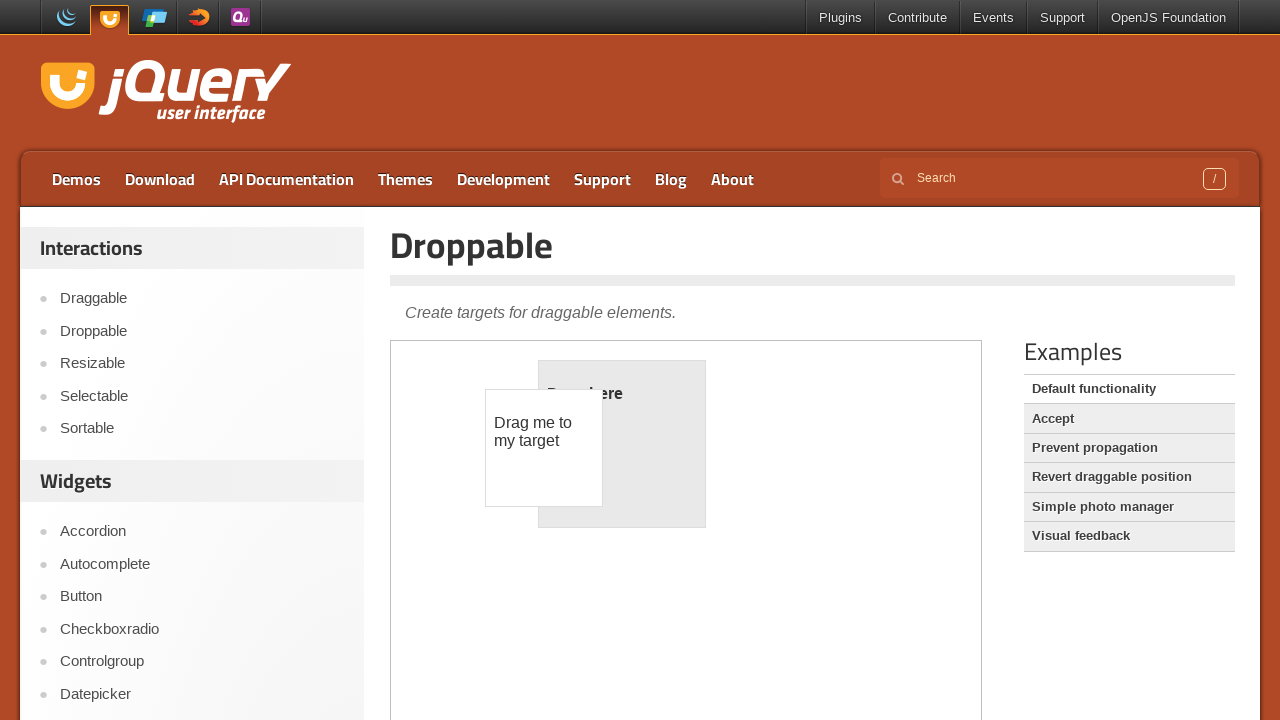

Released mouse button, completing drag and drop operation at (543, 447)
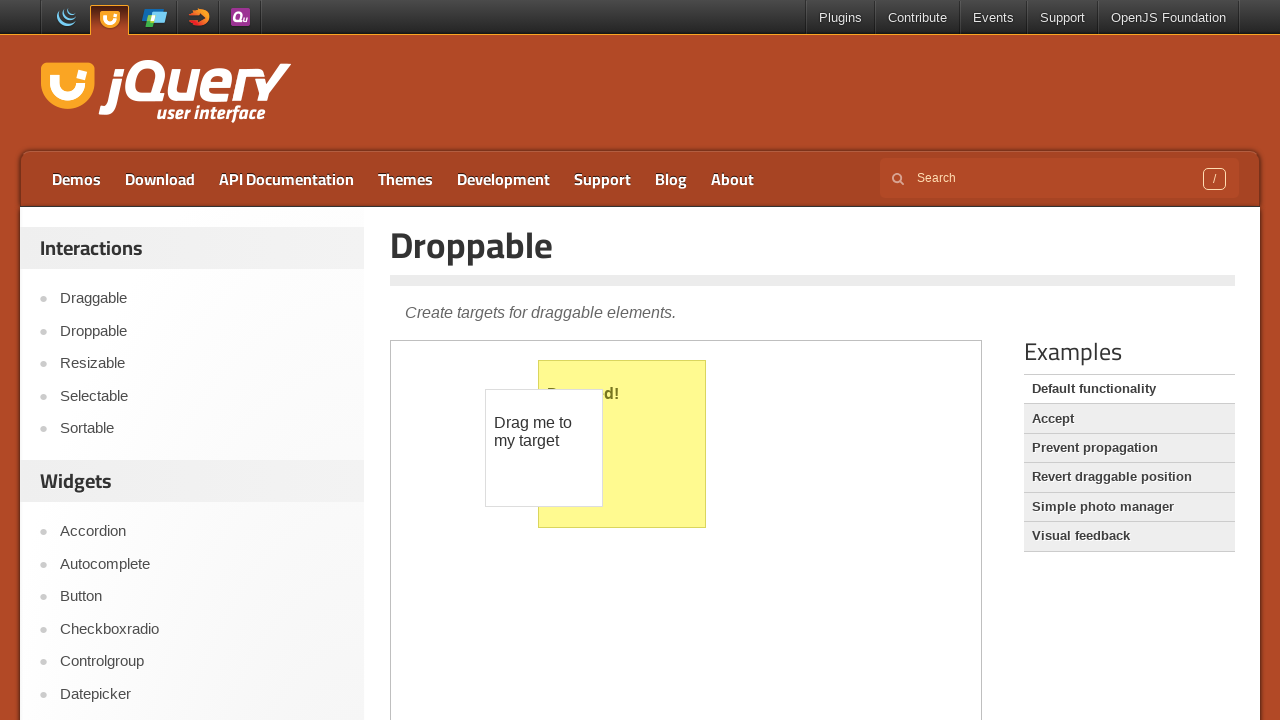

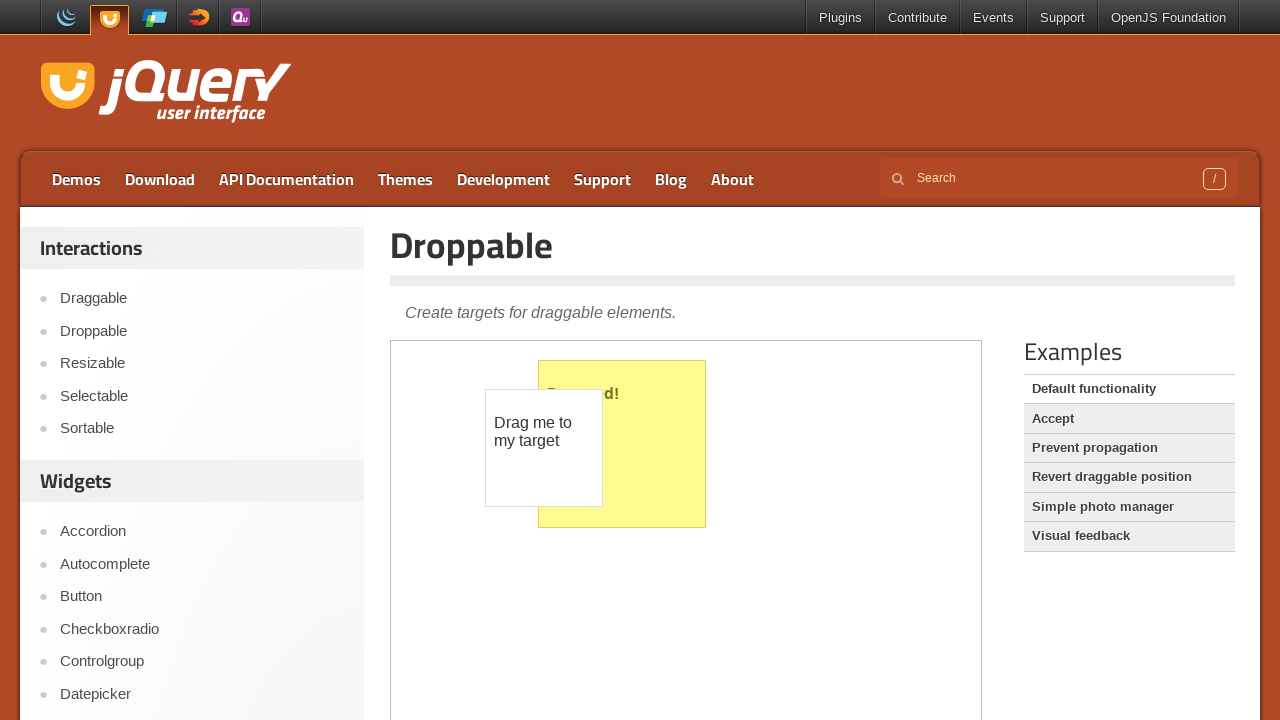